Tests radio button functionality by checking if a male gender radio button is displayed and enabled, then clicking it if enabled

Starting URL: http://syntaxprojects.com/basic-radiobutton-demo.php

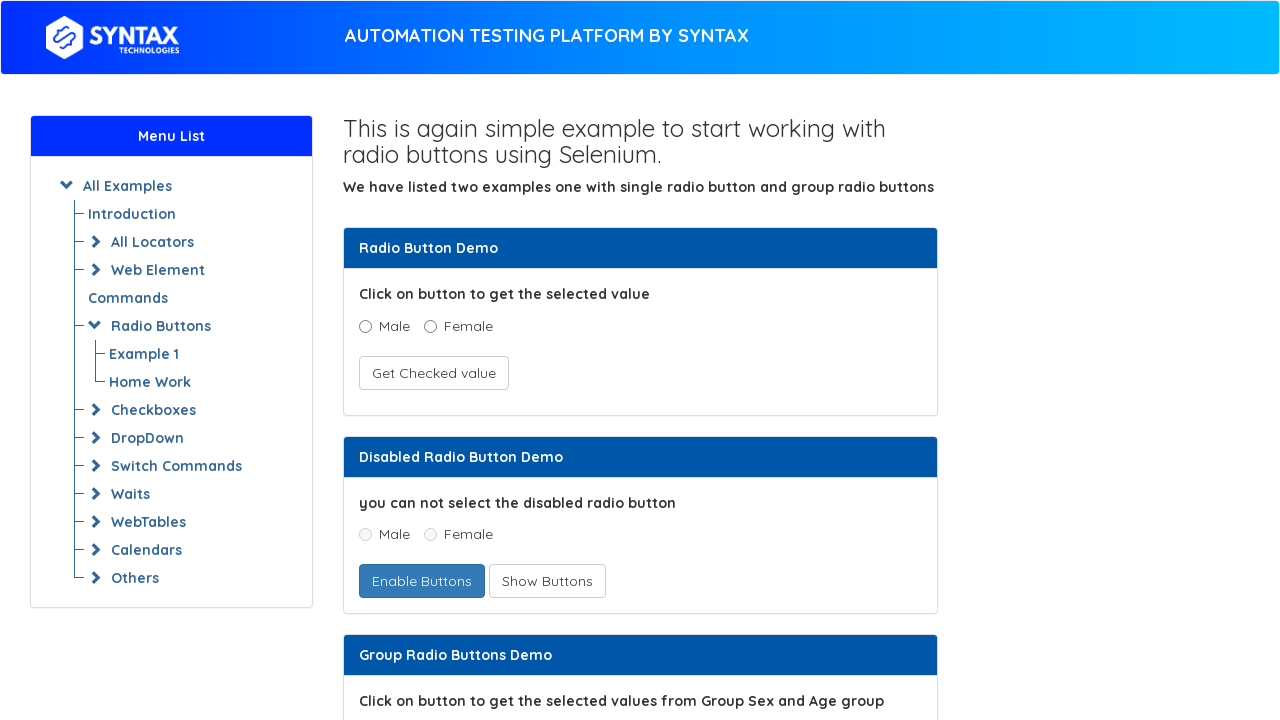

Located the second Male radio button using XPath
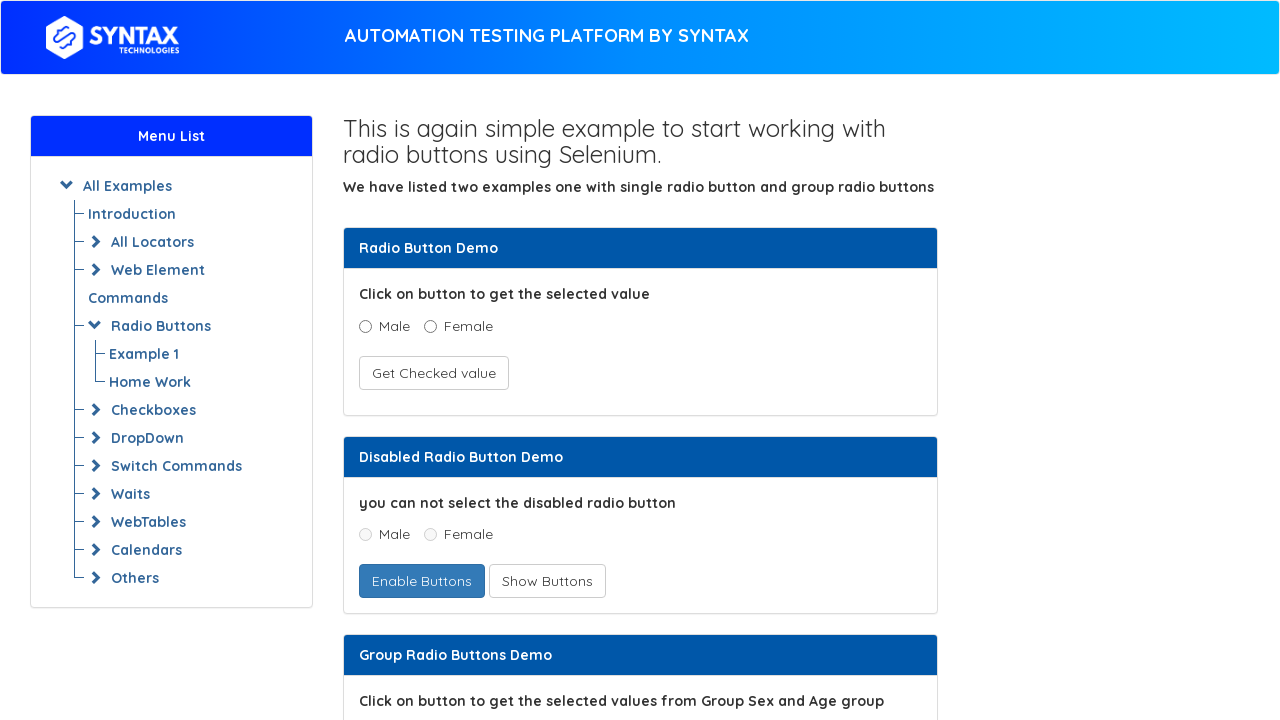

Checked if radio button is visible: True
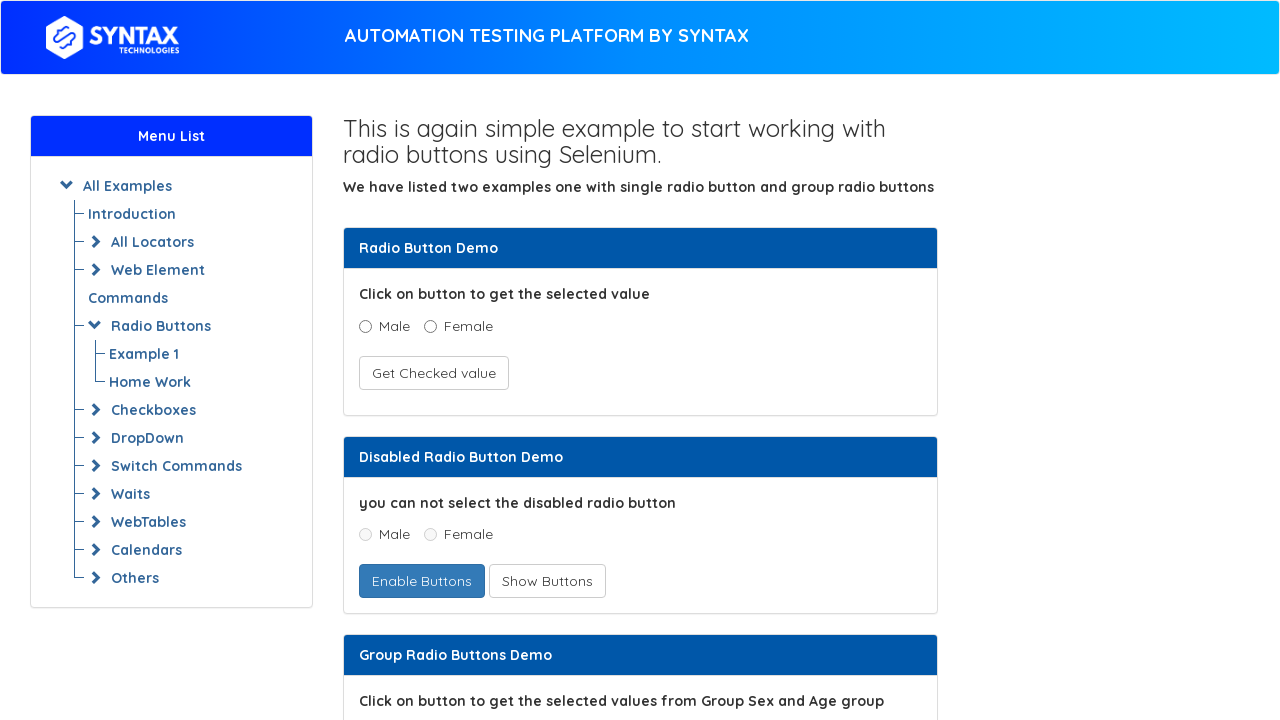

Checked if radio button is enabled: True
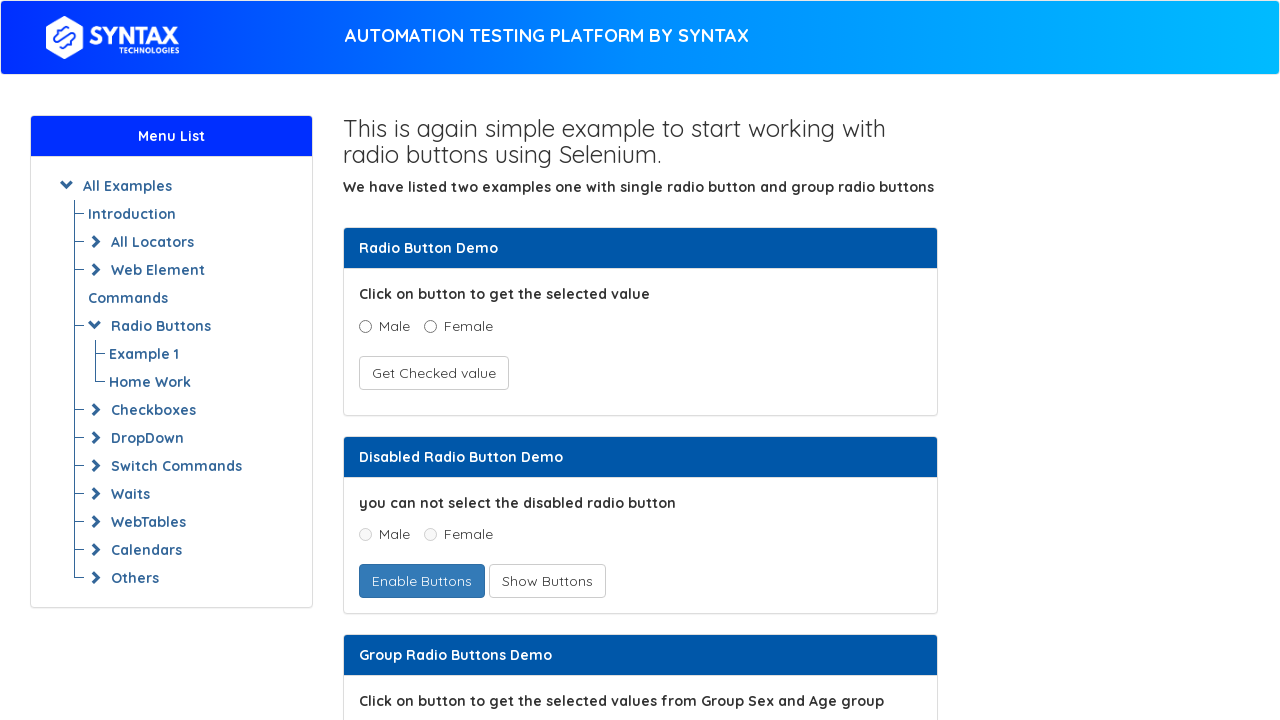

Clicked the Male radio button at (365, 360) on xpath=(//*[@value='Male'])[2]
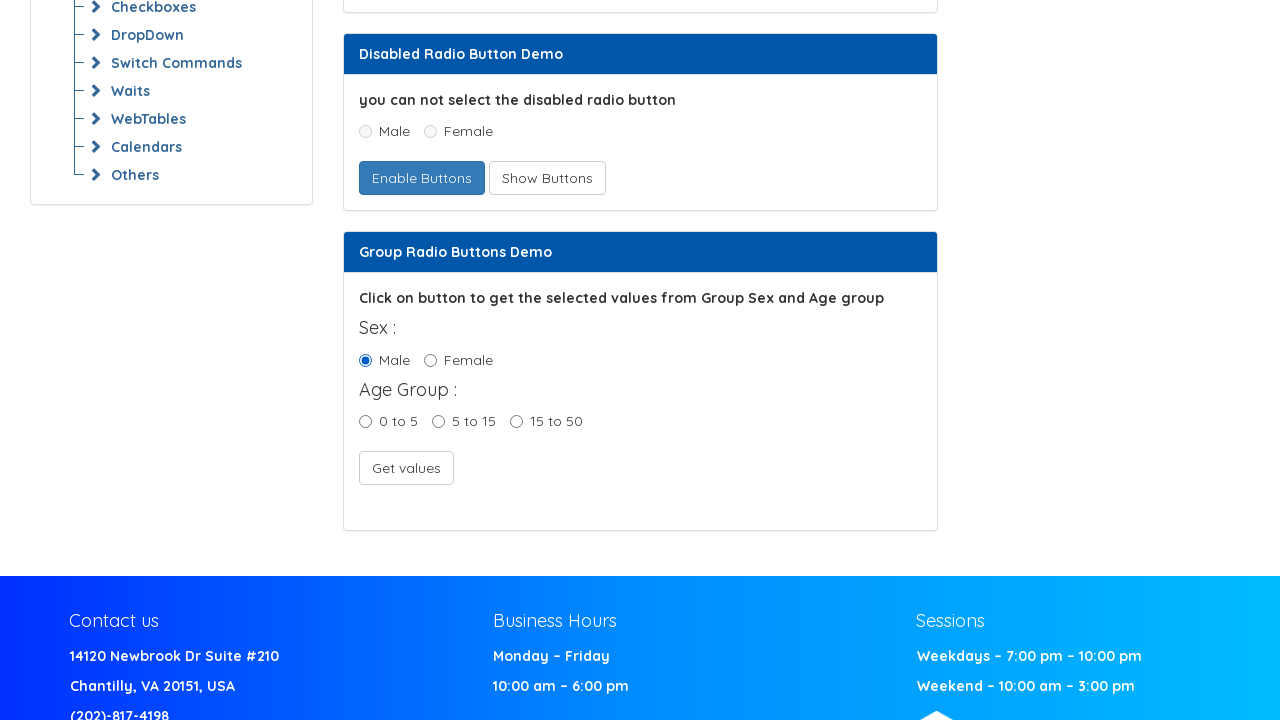

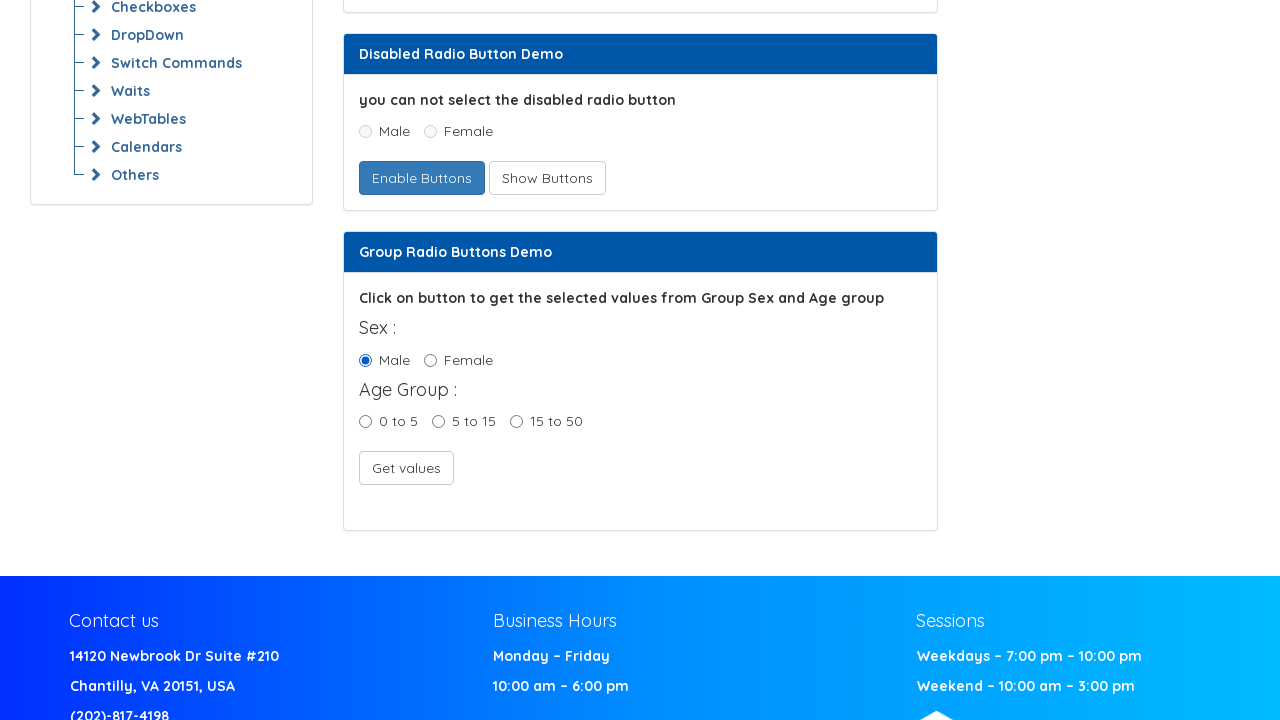